Selects date of birth from dropdowns, fills password fields, and clicks submit button on registration form

Starting URL: http://demo.automationtesting.in/Register.html

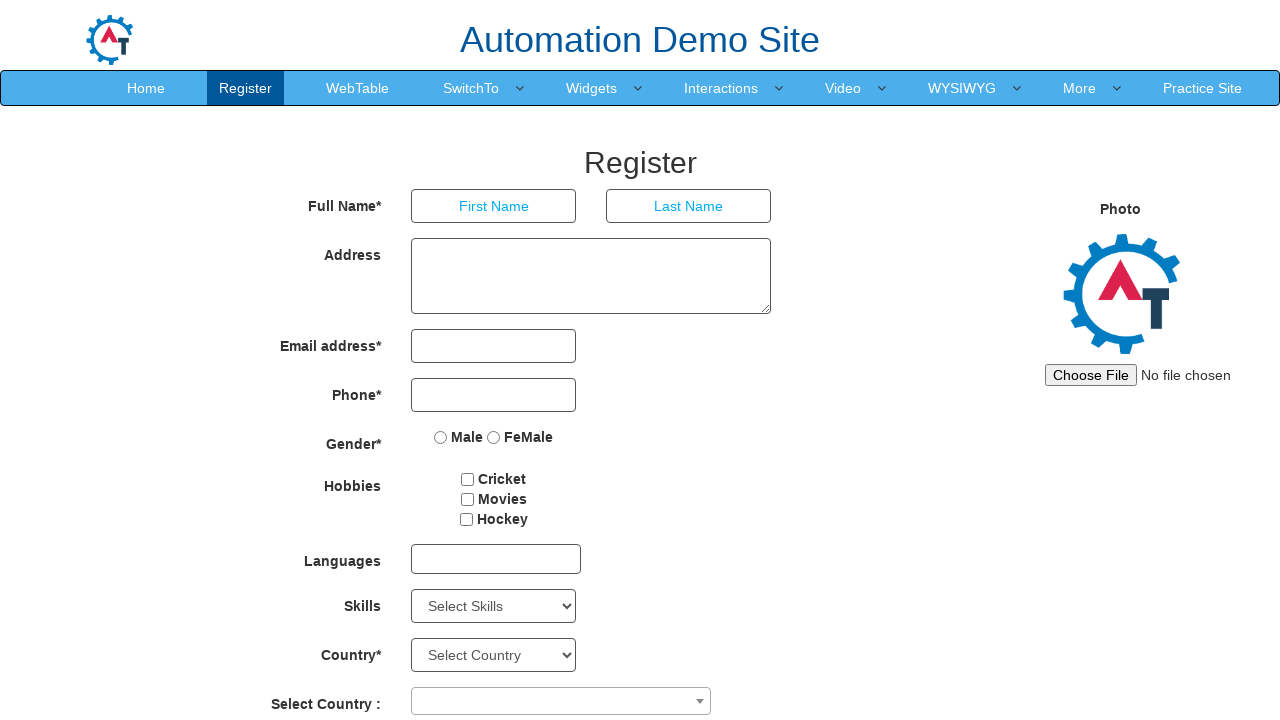

Clicked year dropdown at (469, 463) on #yearbox
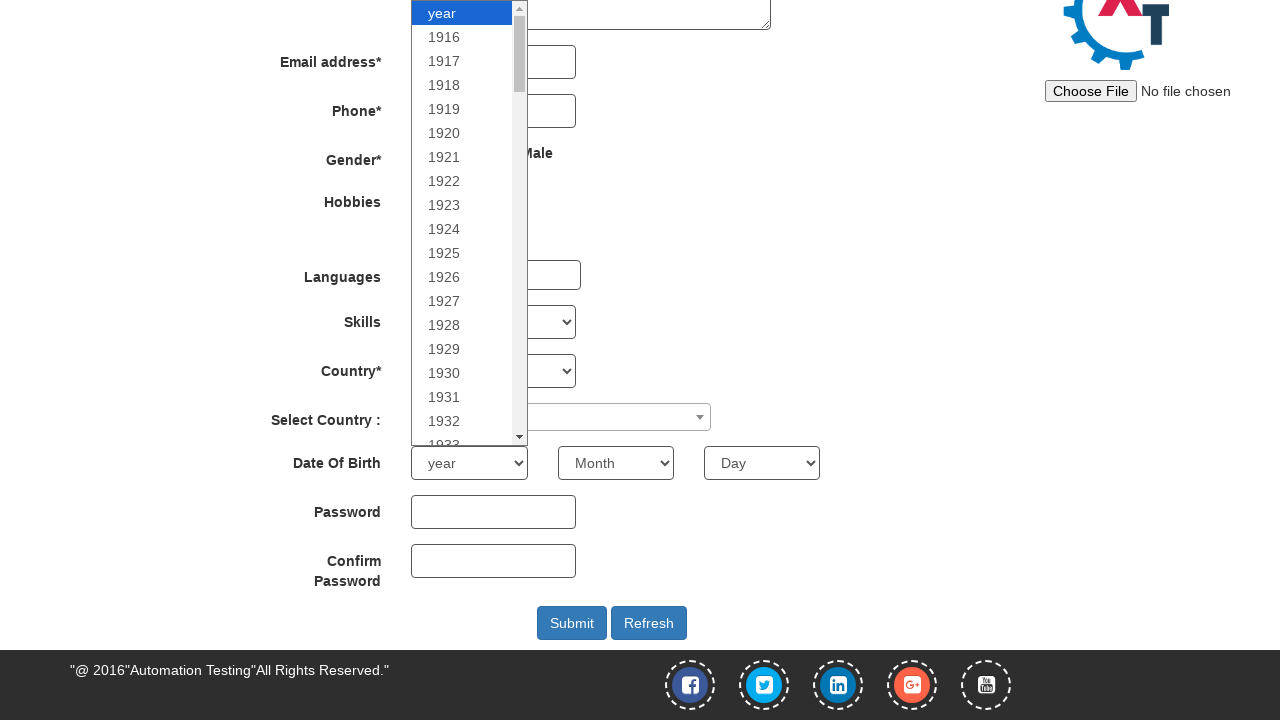

Selected year from dropdown (index 76) on #yearbox
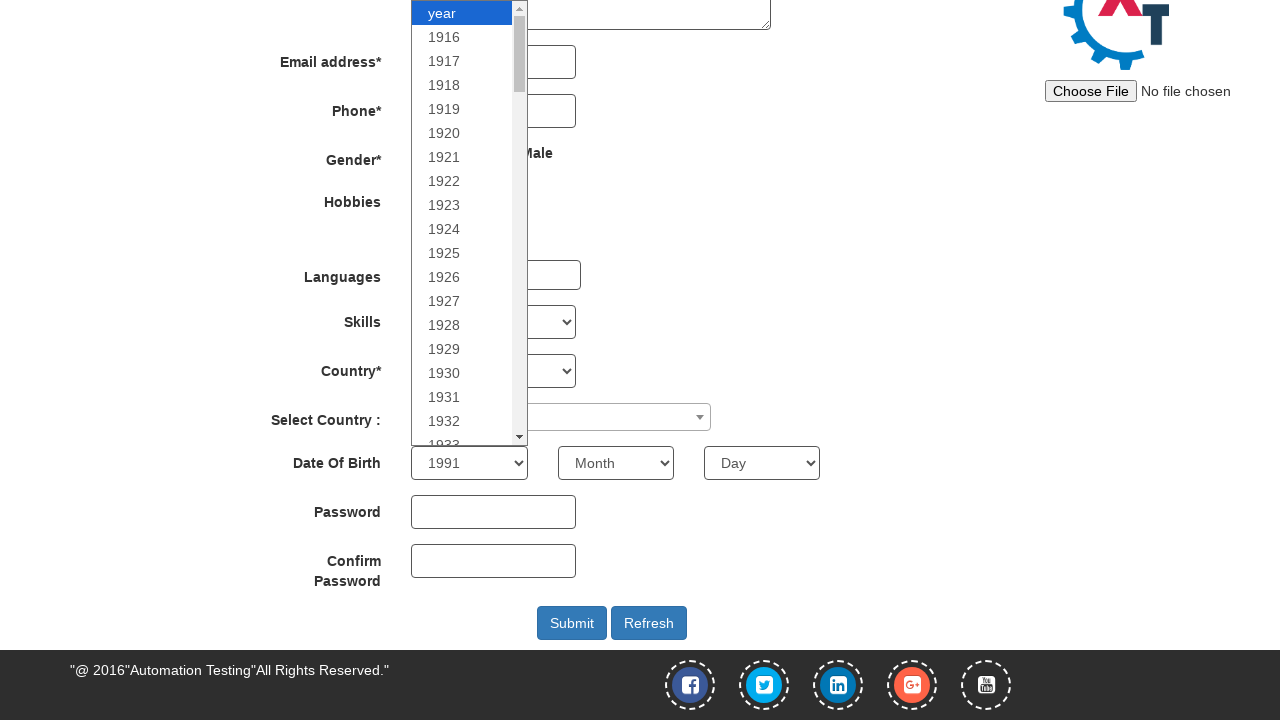

Clicked month dropdown at (616, 463) on xpath=//select[@ng-model='monthbox']
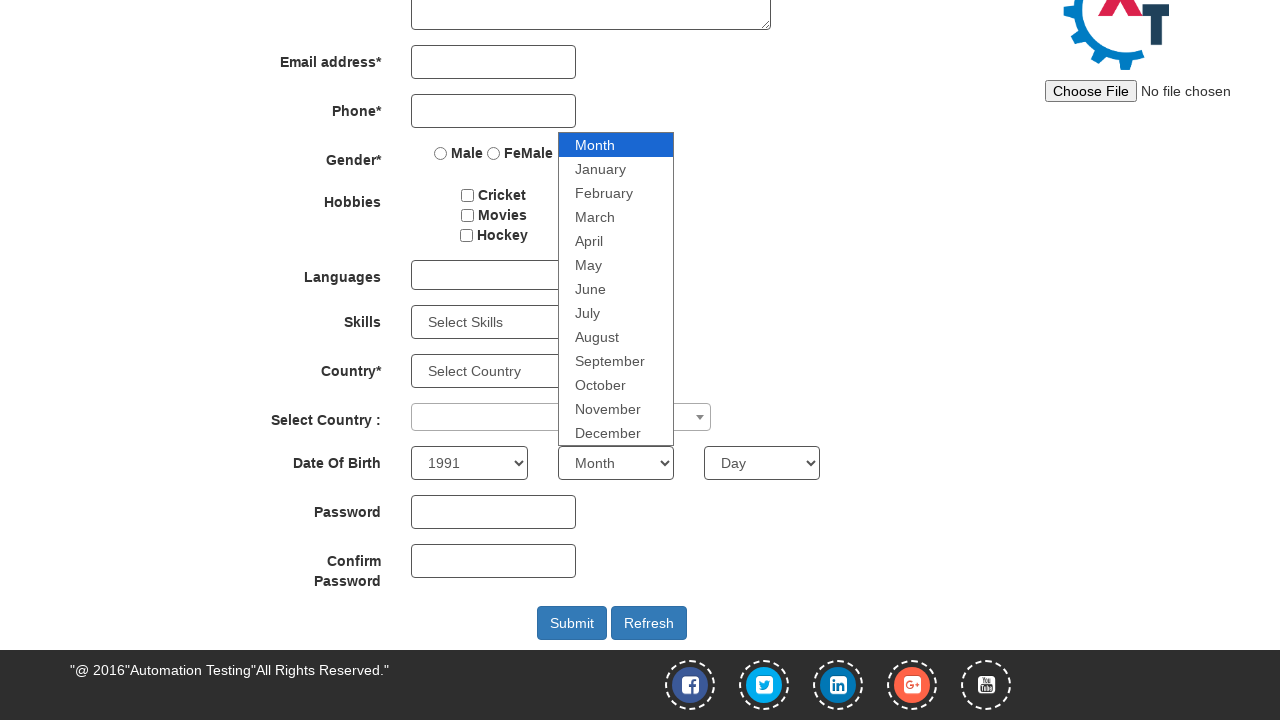

Selected month from dropdown (index 11) on //select[@ng-model='monthbox']
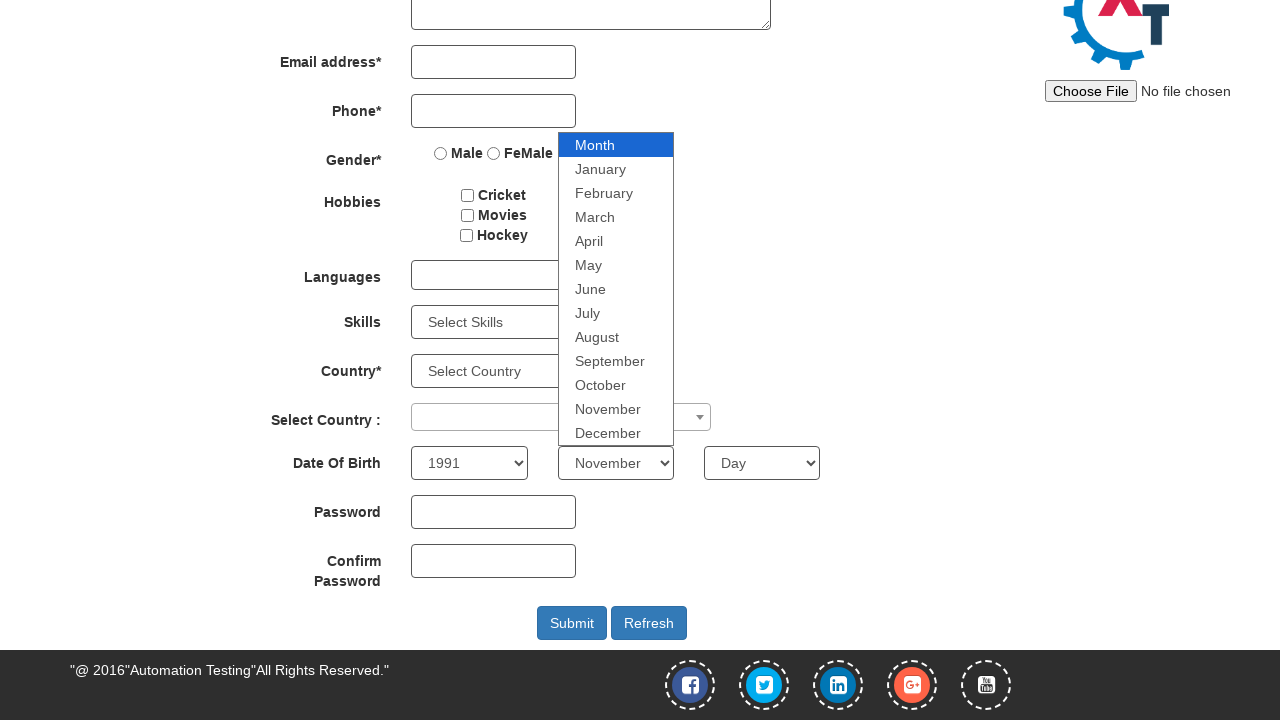

Clicked day dropdown at (762, 463) on #daybox
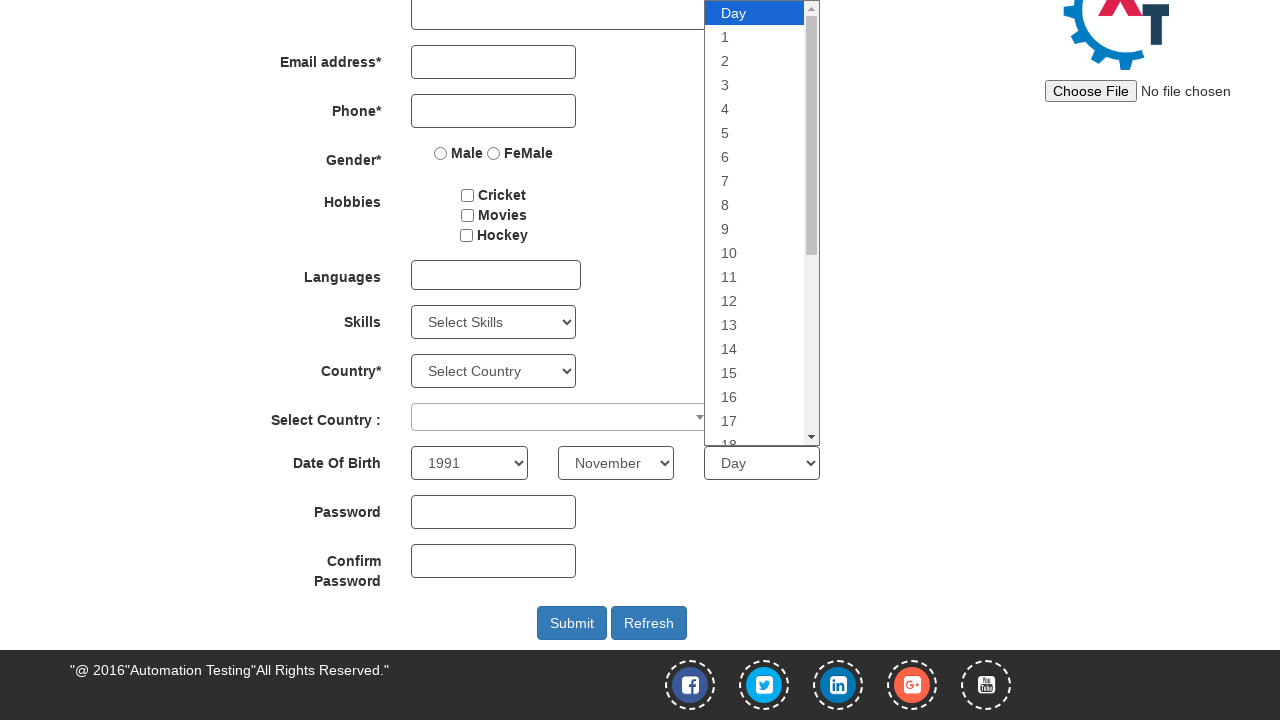

Selected day from dropdown (index 14) on #daybox
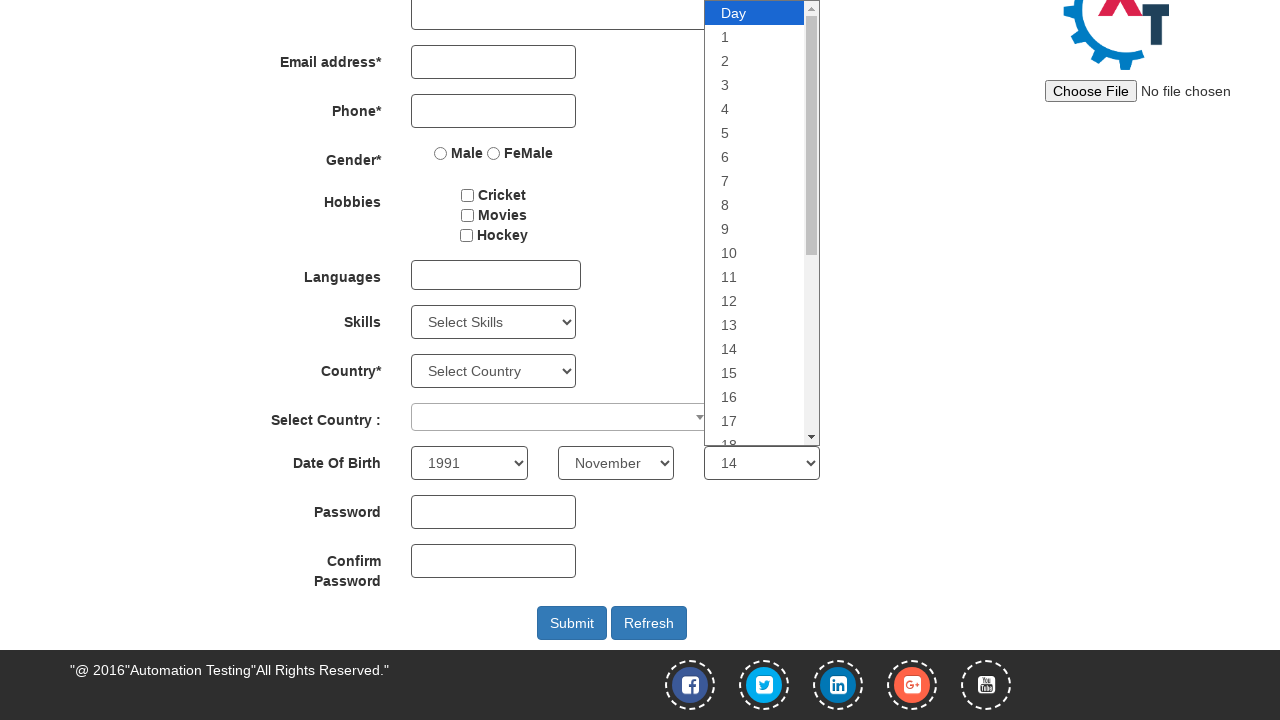

Filled password field with 'SecurePass123' on #firstpassword
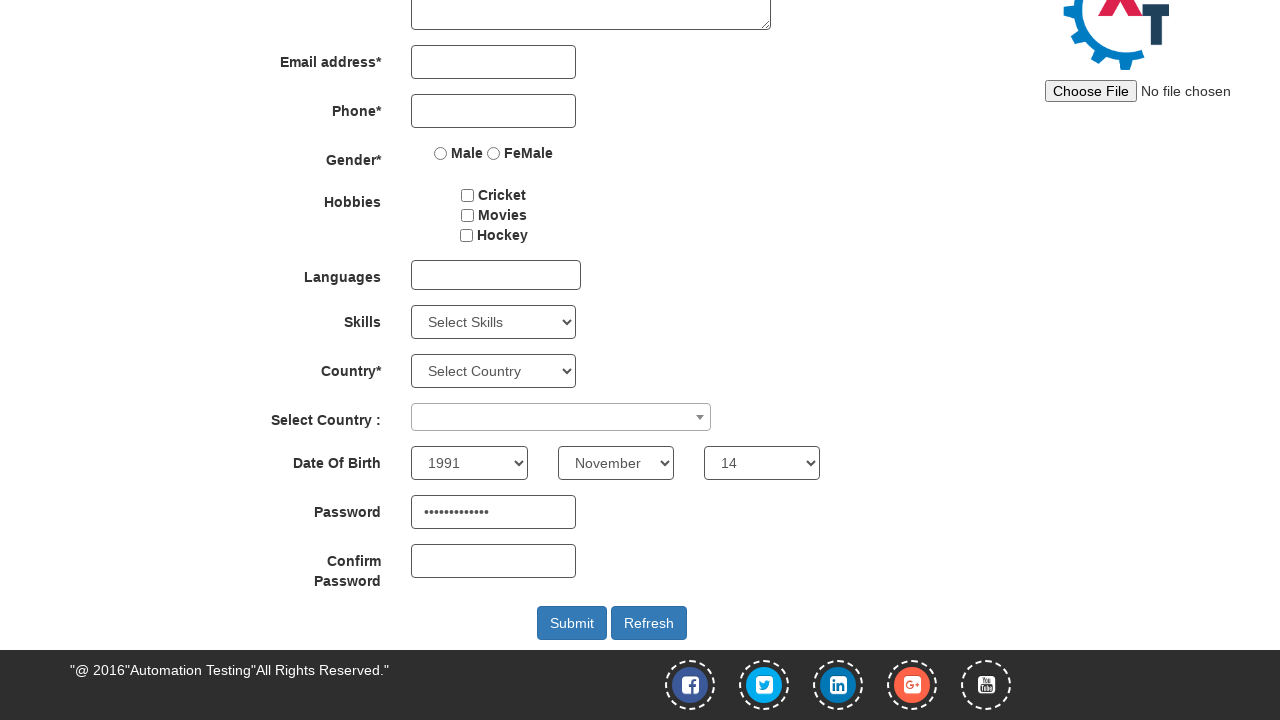

Filled confirm password field with 'SecurePass123' on #secondpassword
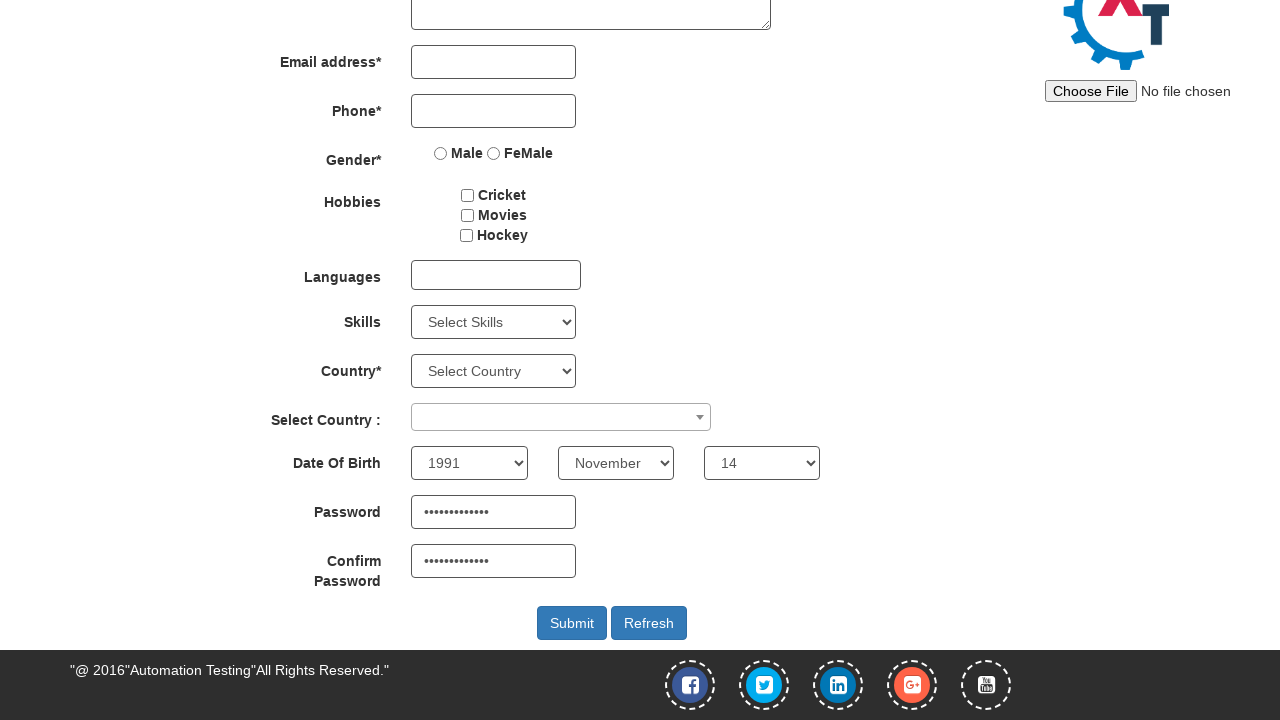

Clicked submit button to register at (572, 623) on #submitbtn
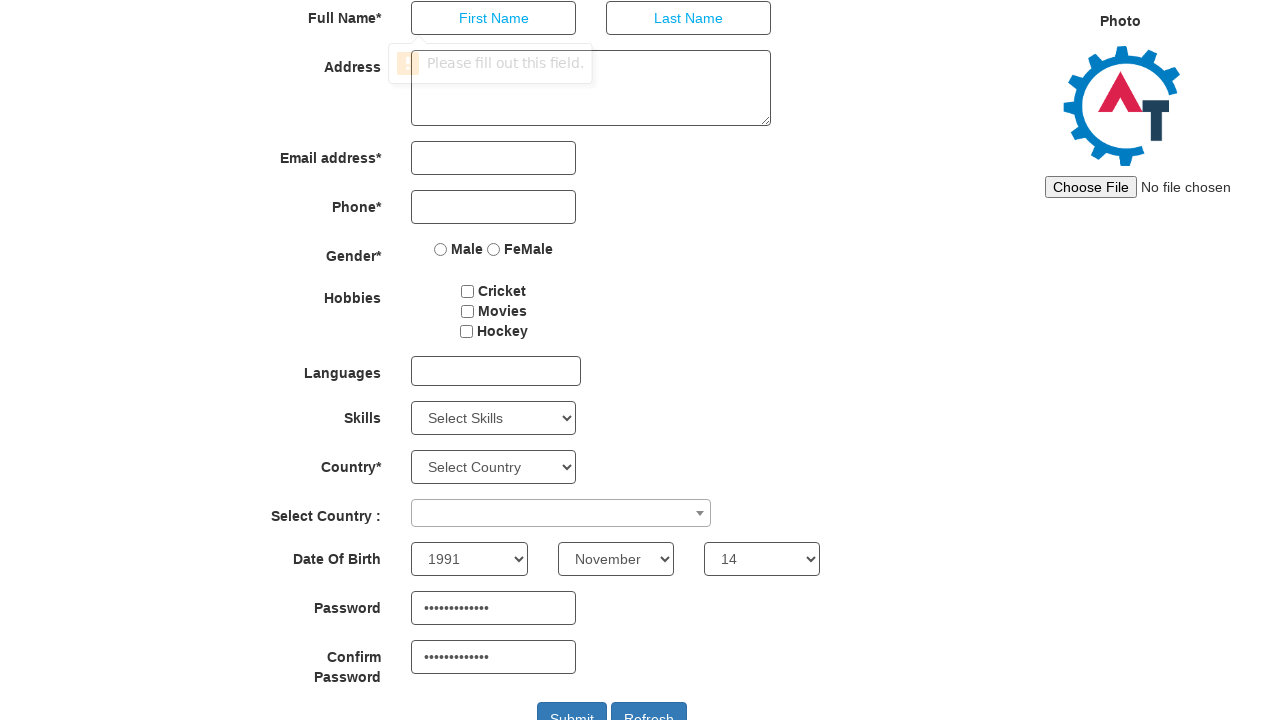

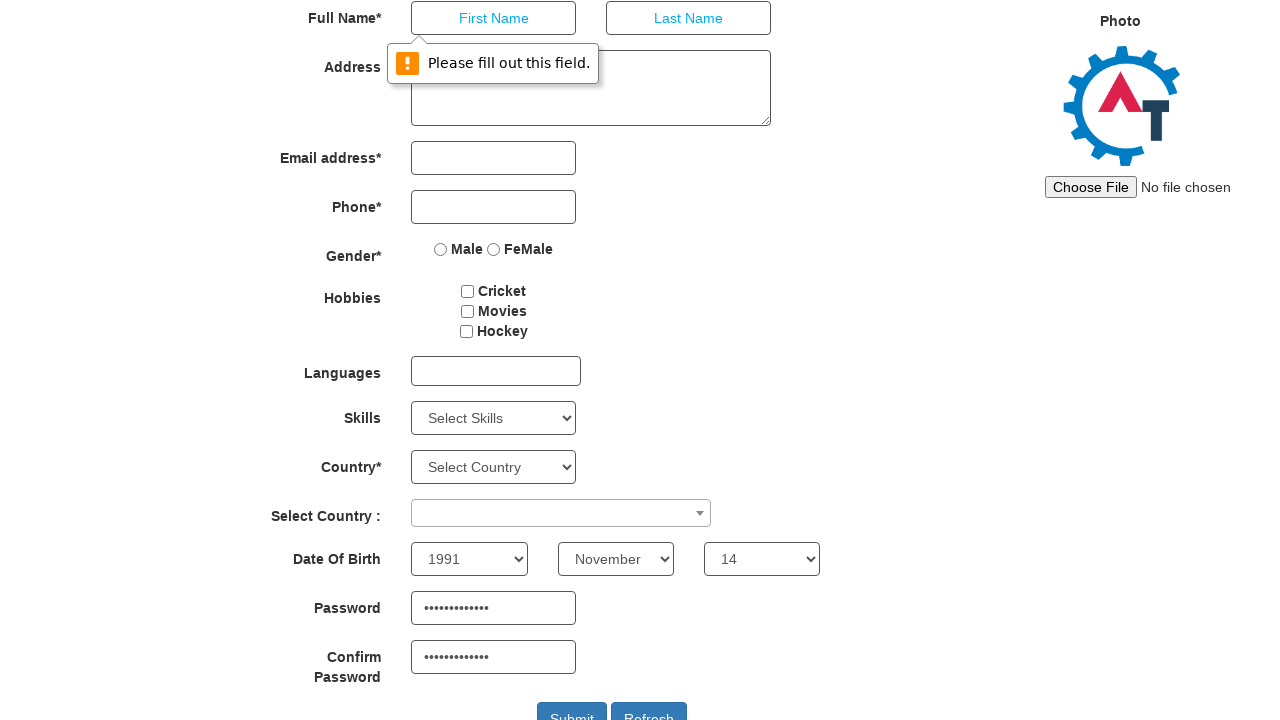